Scrolls from a specific viewport position to reveal checkbox in iframe

Starting URL: https://www.selenium.dev/selenium/web/scrolling_tests/frame_with_nested_scrolling_frame.html

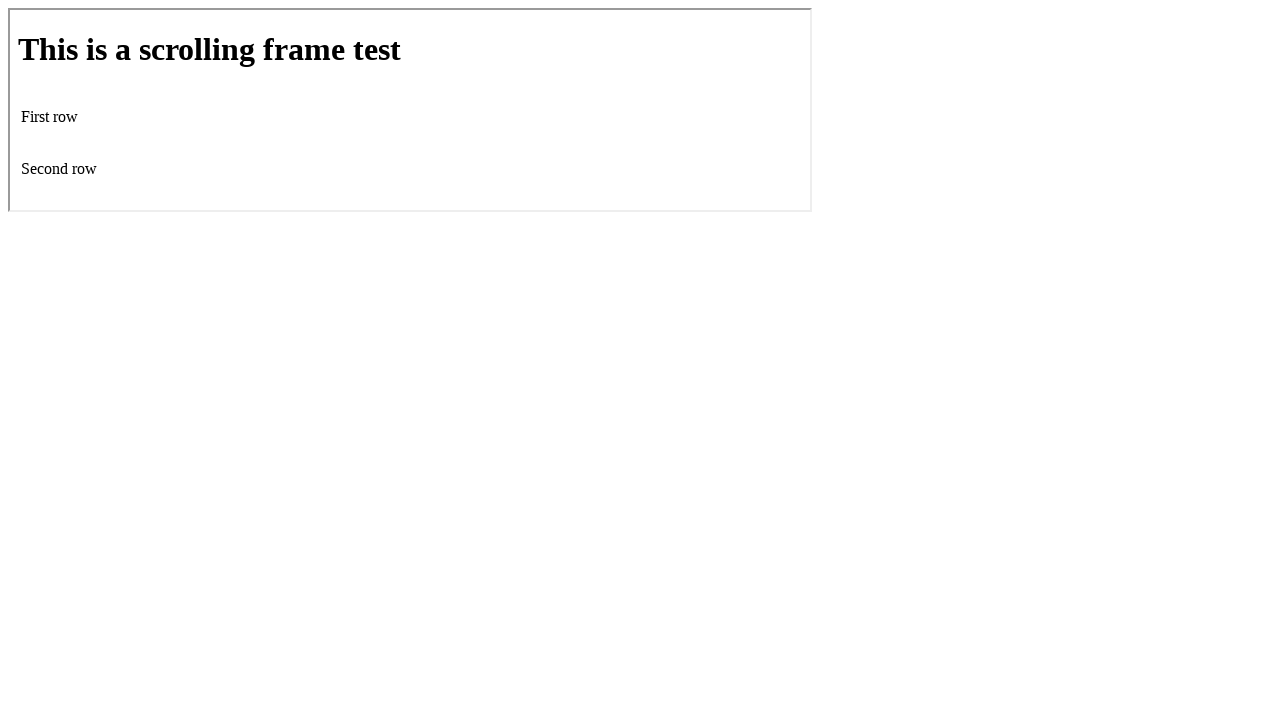

Moved mouse to offset position (10, 10) in viewport at (10, 10)
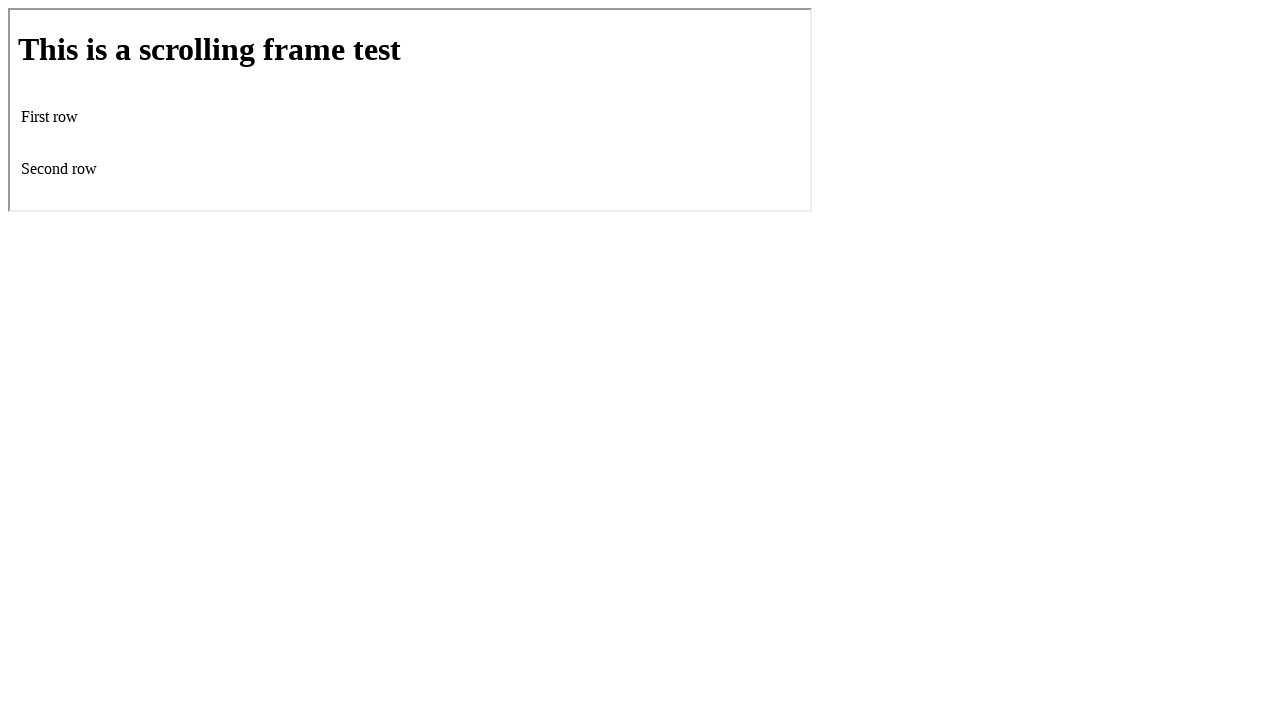

Scrolled down by 200 pixels from the offset position
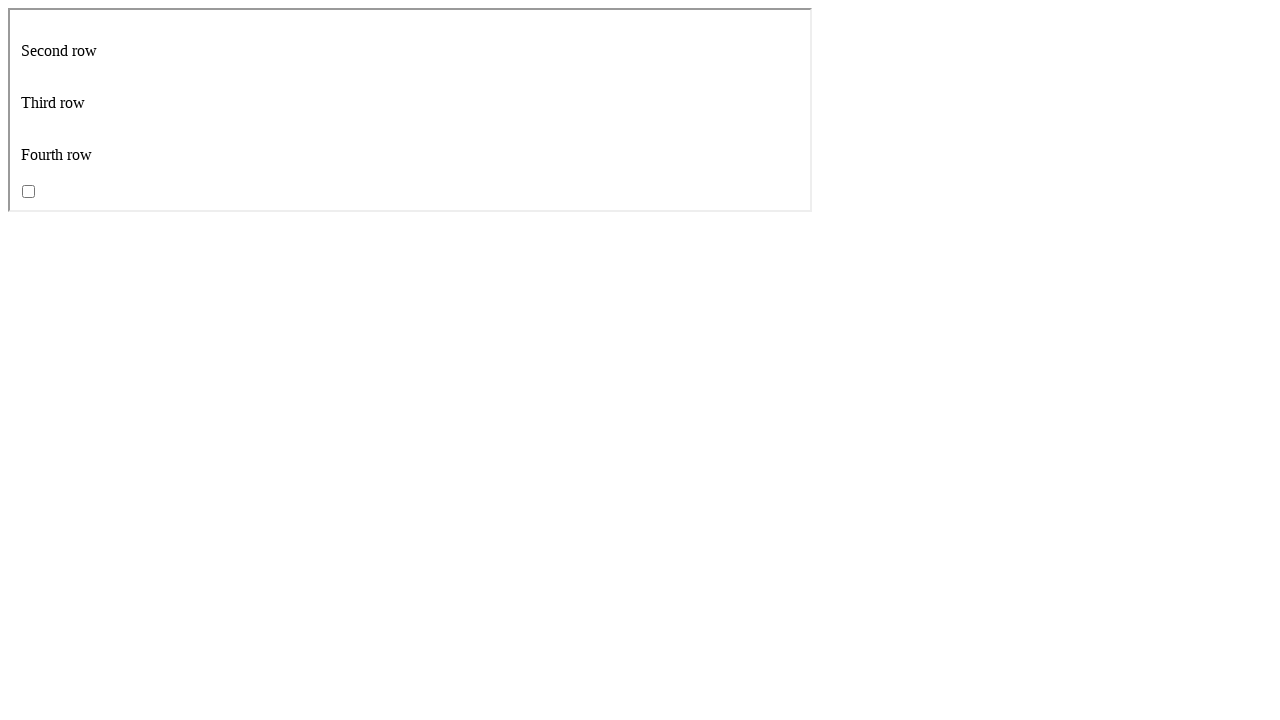

Waited 500ms for scroll to complete
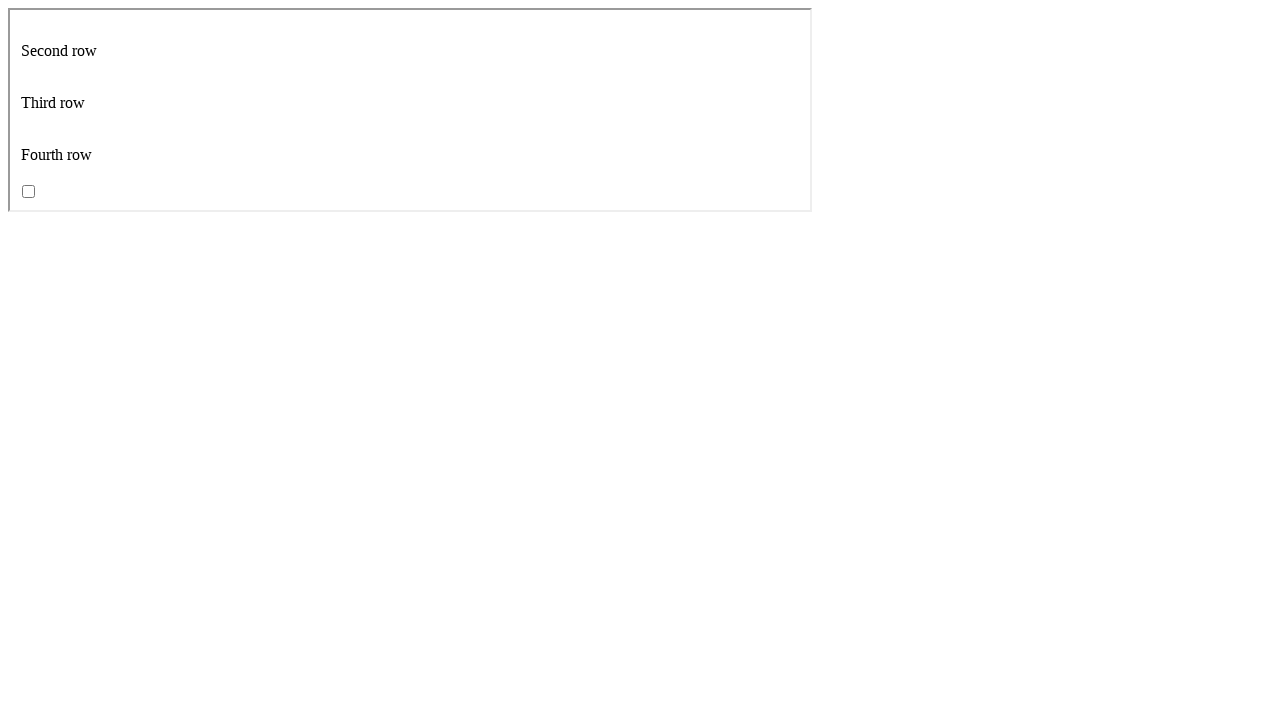

Located iframe element
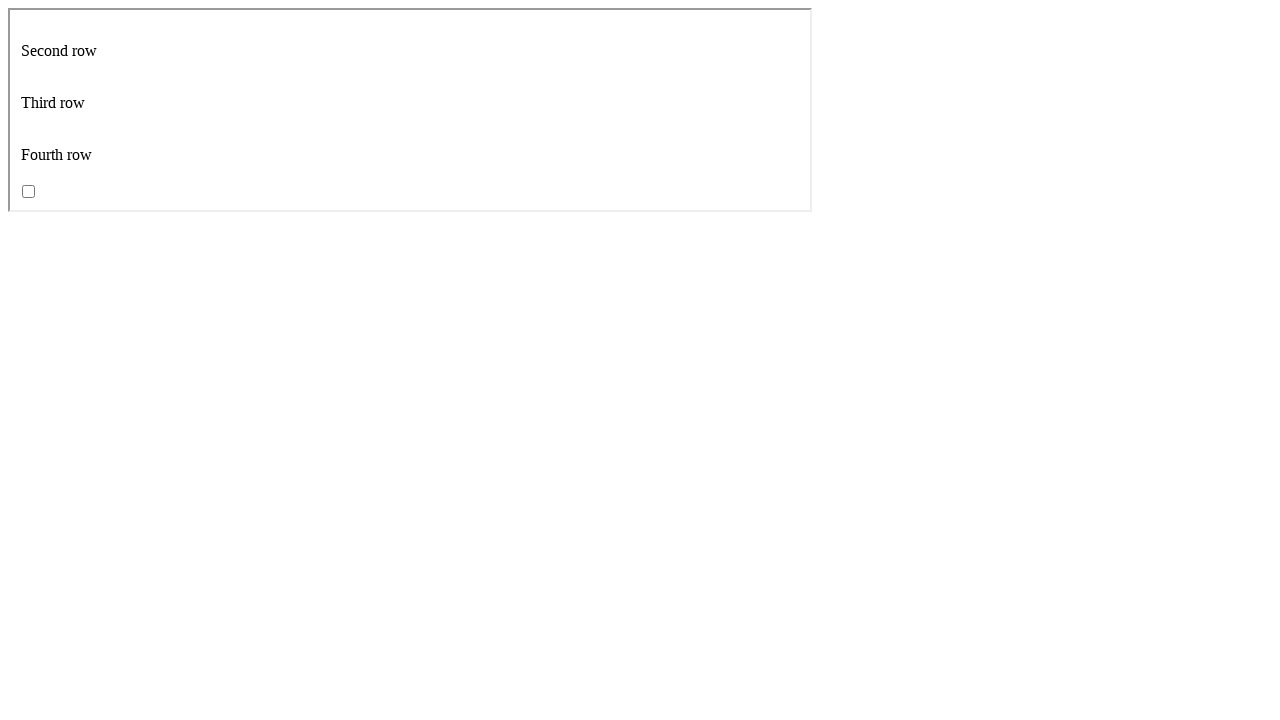

Located checkbox element within iframe
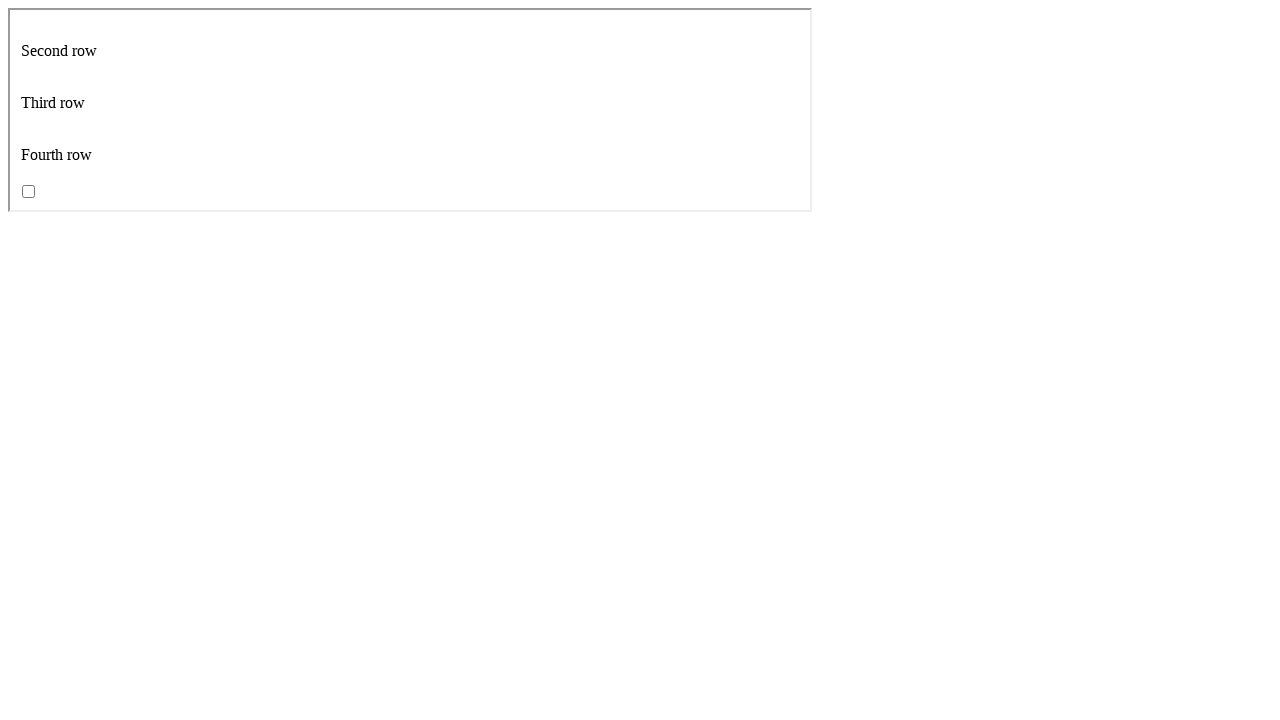

Verified checkbox in iframe is now visible after scrolling
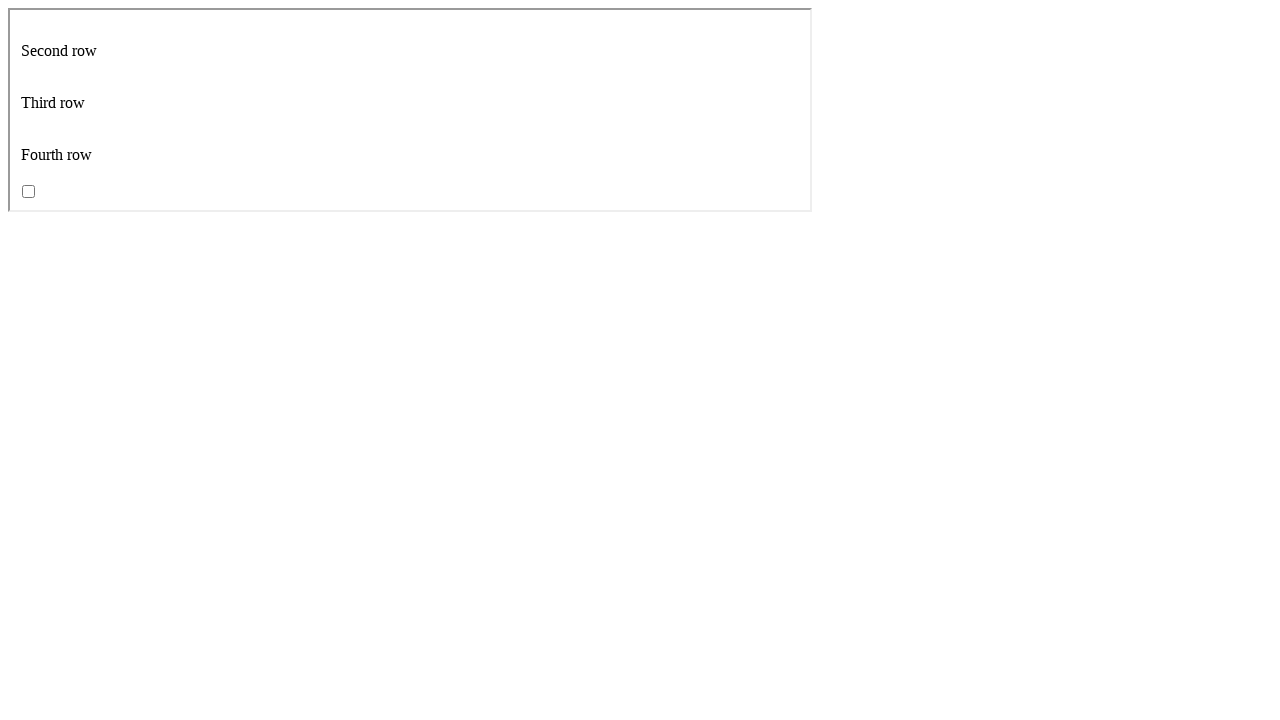

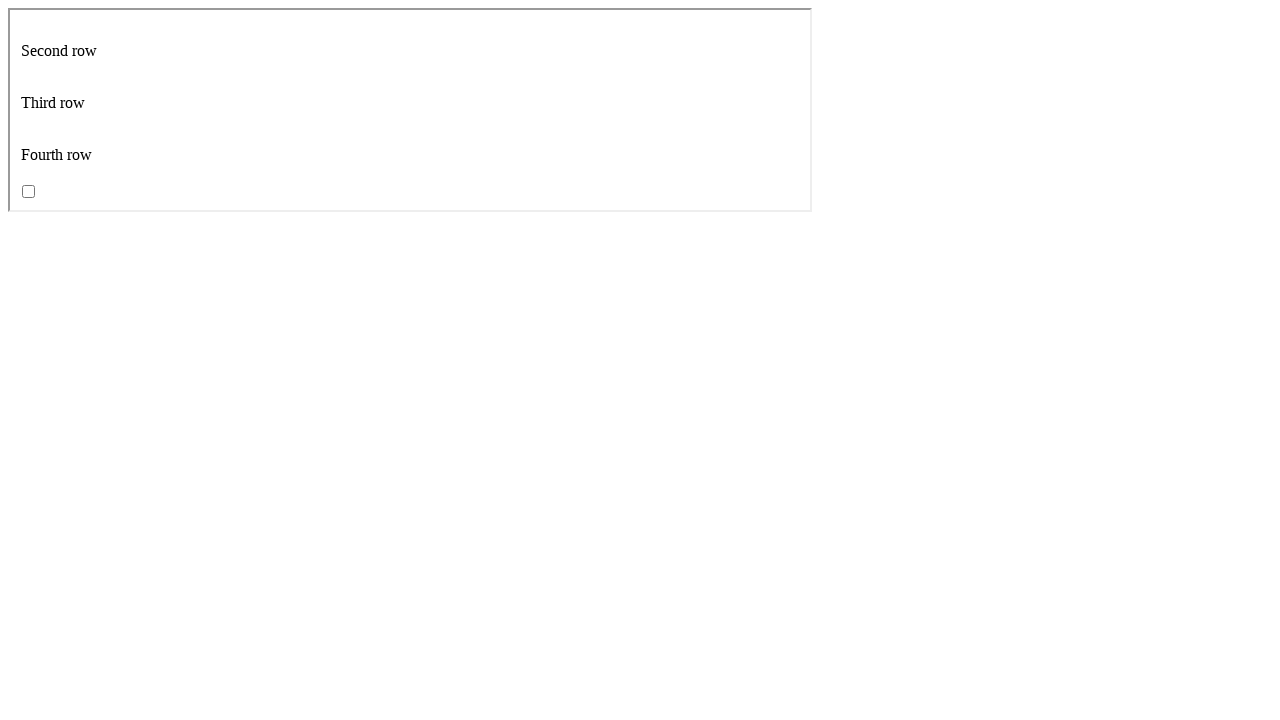